Tests basic form interactions including clicking a link, filling text fields, clearing and re-entering values, pressing Enter key, and clicking a checkbox on a test page.

Starting URL: https://testeroprogramowania.github.io/selenium/

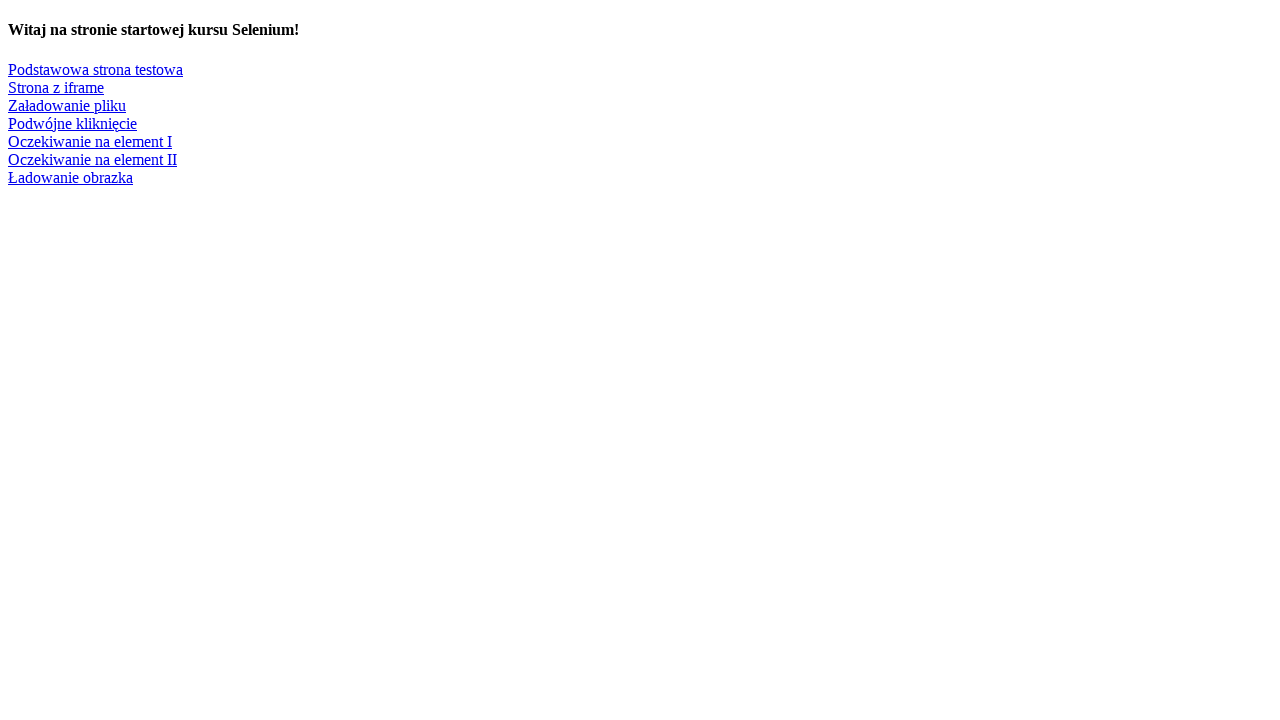

Navigated to test page URL
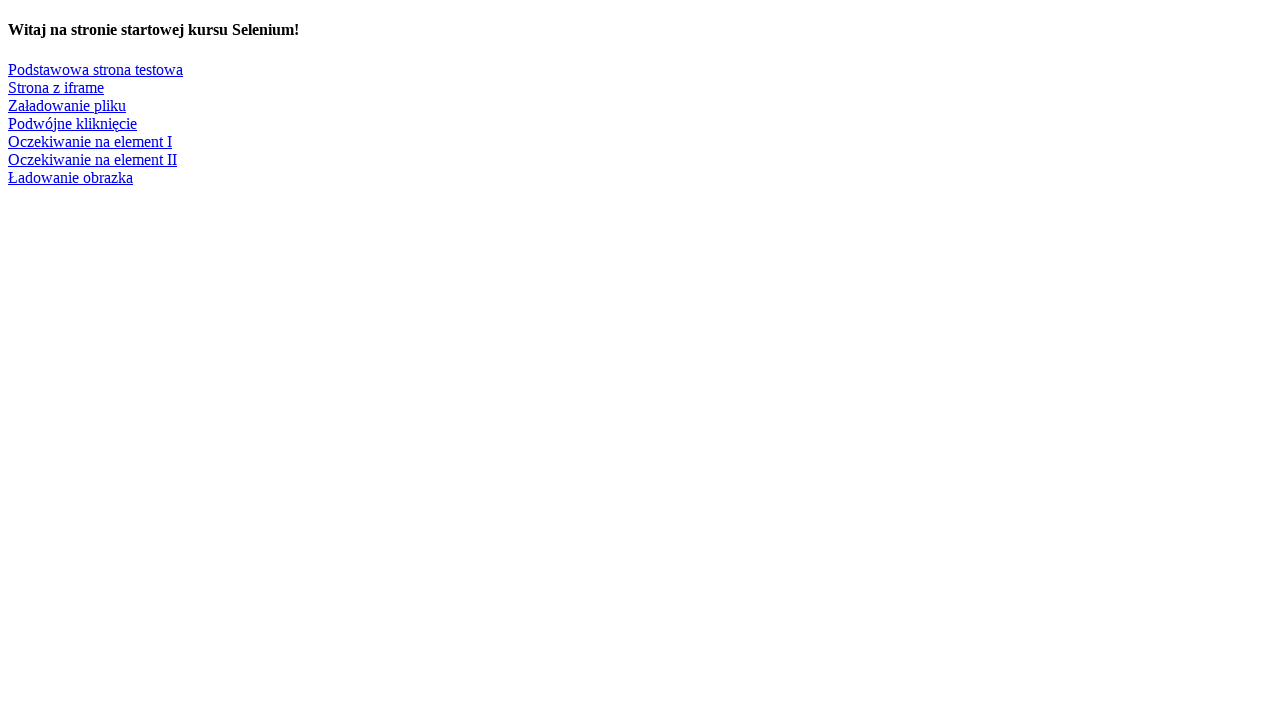

Clicked on 'Podstawowa strona testowa' link at (96, 69) on text=Podstawowa strona testowa
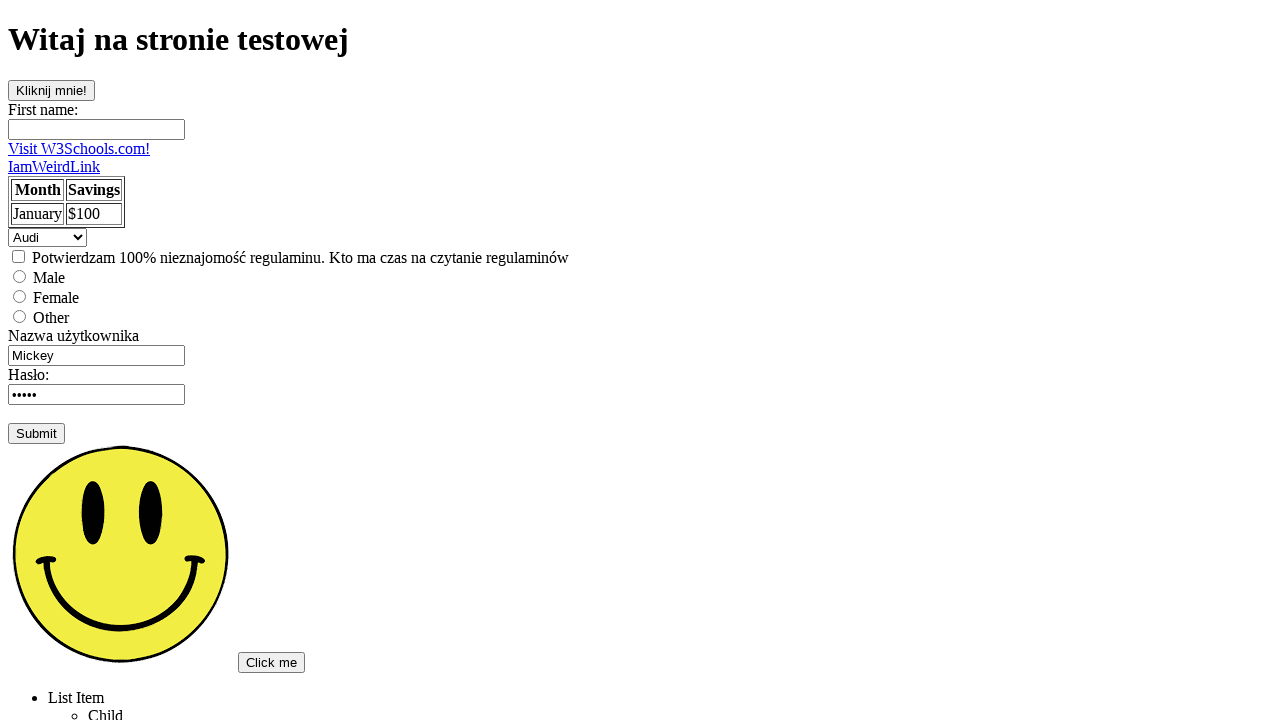

Filled first name field with 'Marcin' on #fname
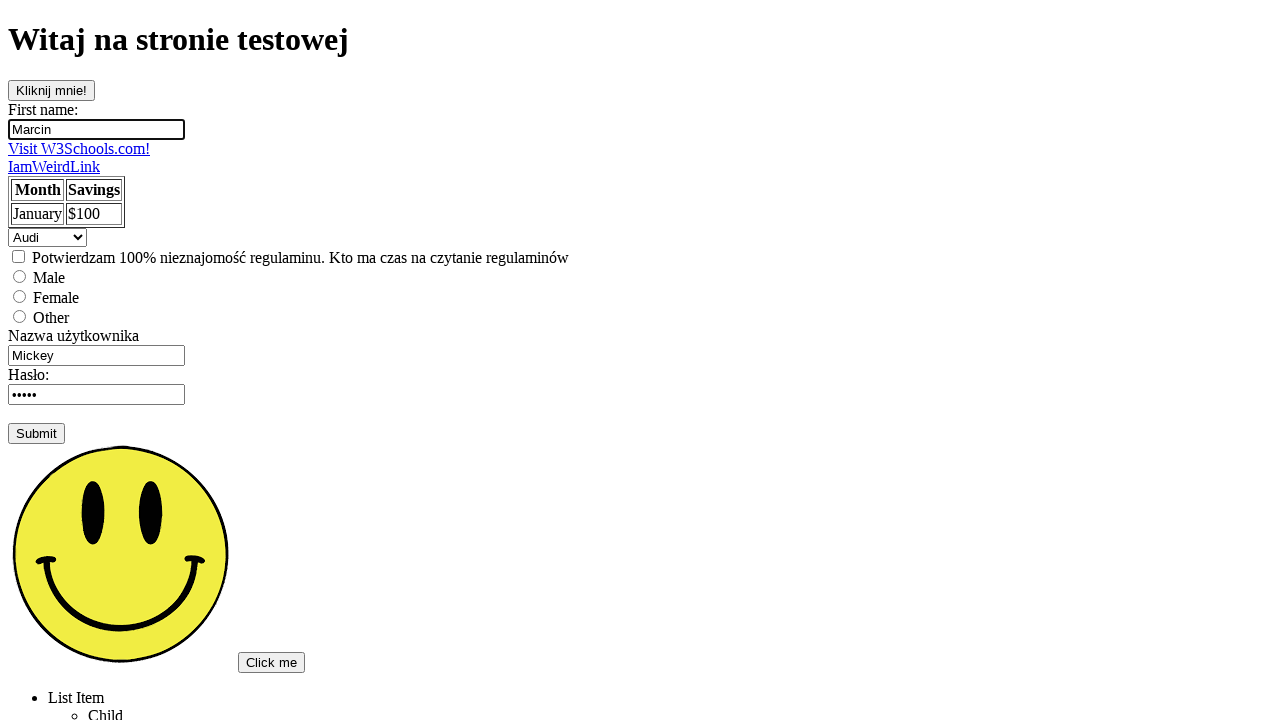

Filled username field with 'nowyUser' on input[name='username']
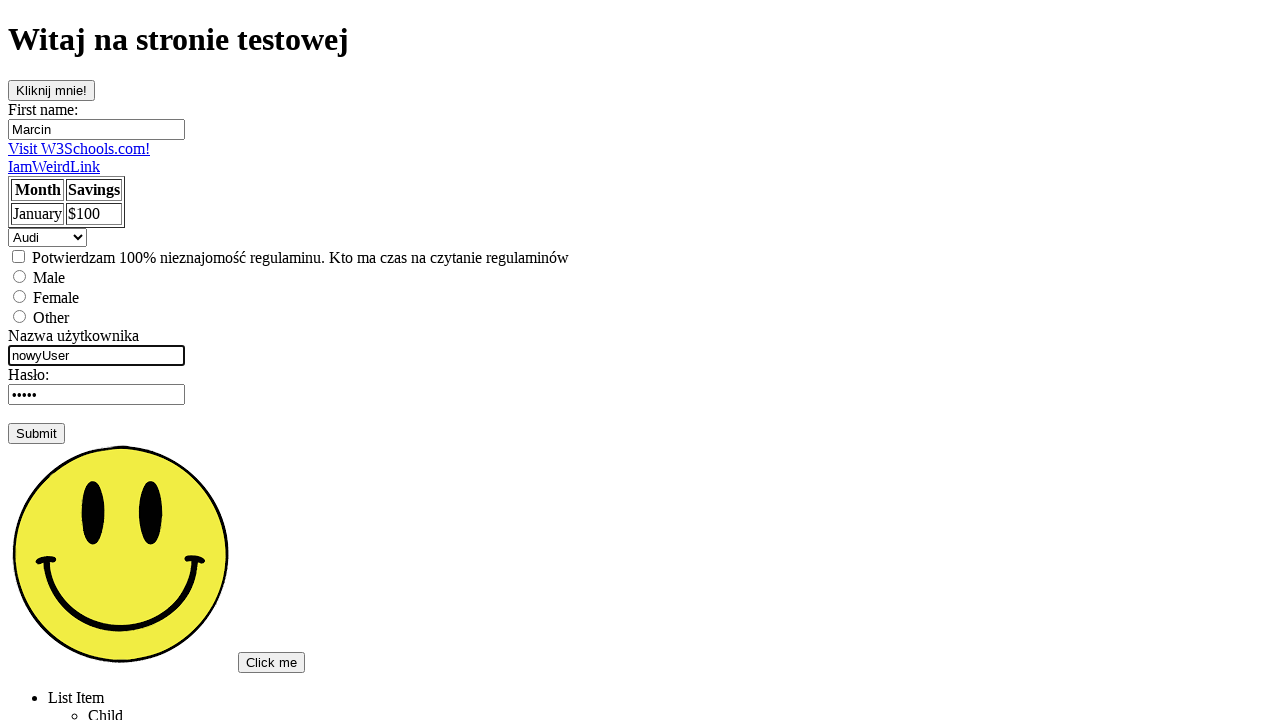

Pressed Enter key on username field on input[name='username']
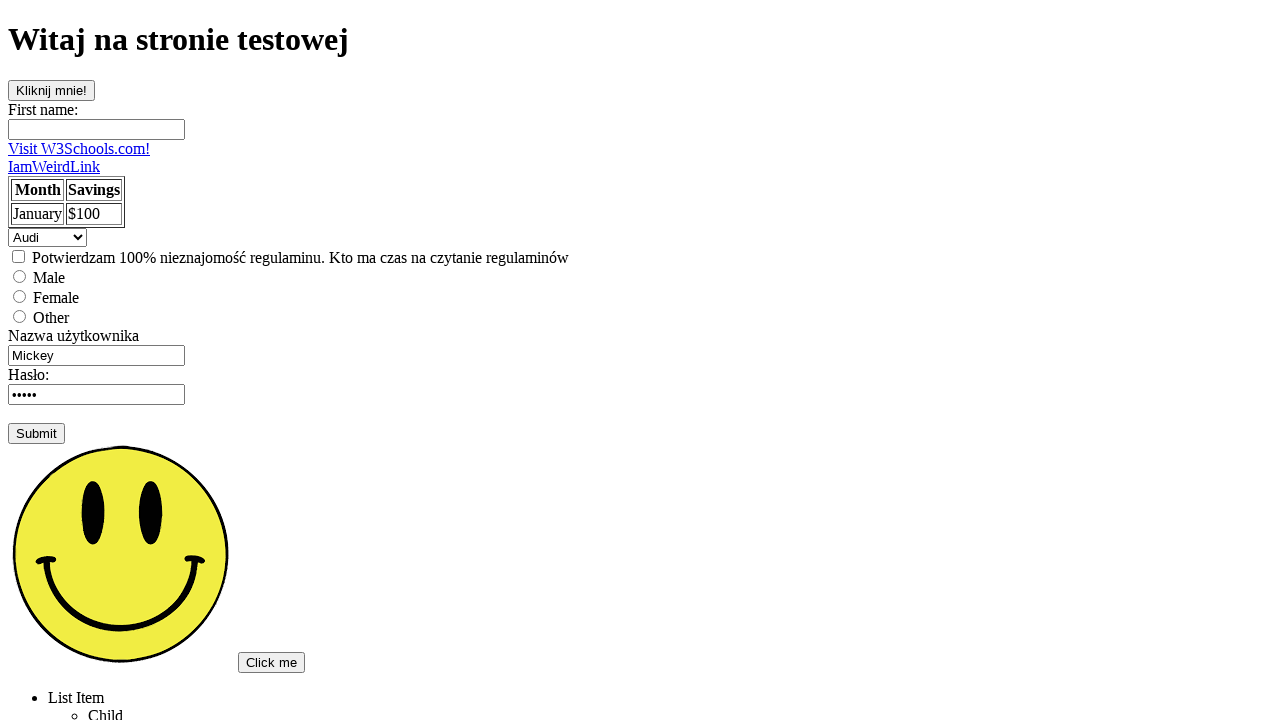

Clicked on checkbox at (18, 256) on input[type='checkbox']
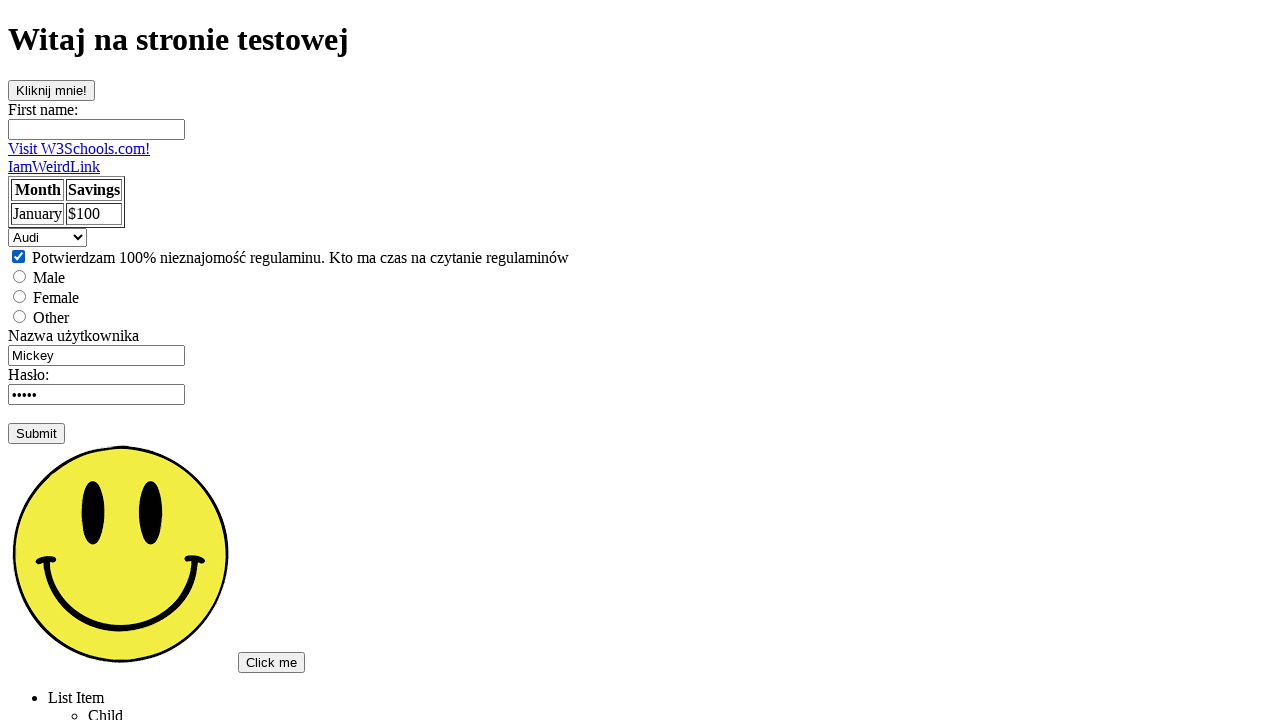

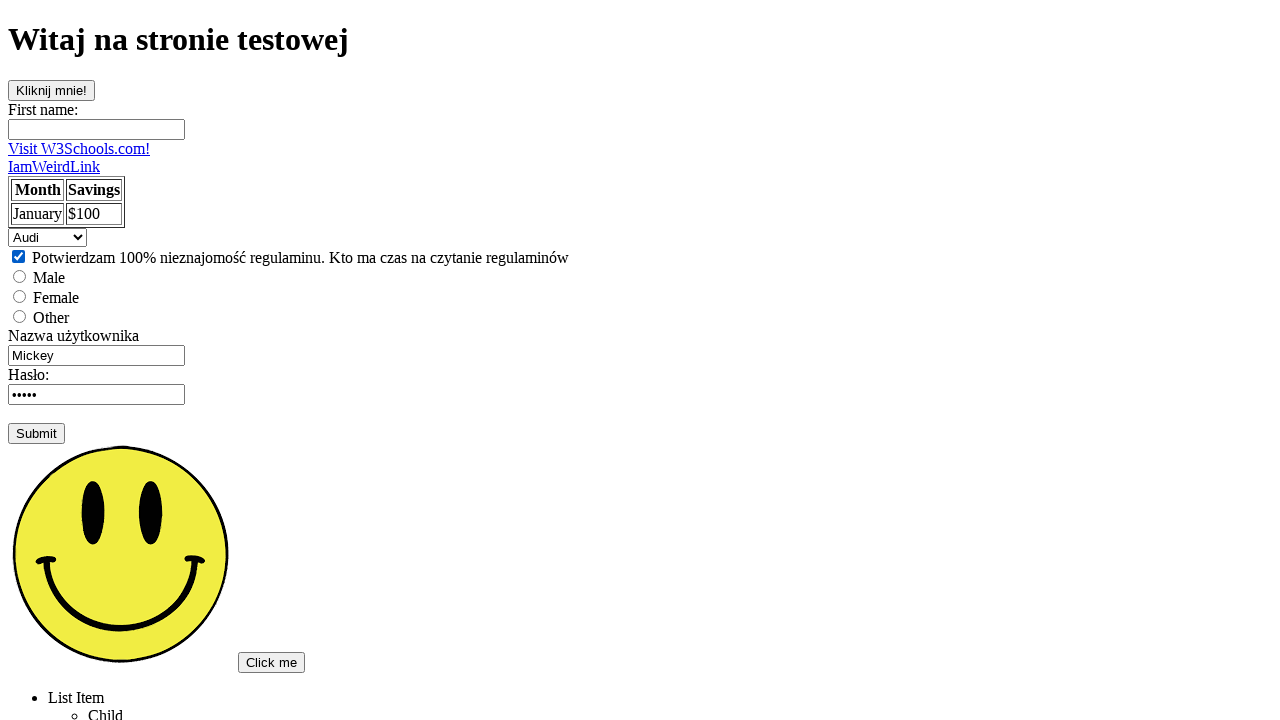